Tests table data search functionality by clicking on the Table Data Search link, filtering the table with "in progress", navigating back, and repeating the search action to demonstrate element re-fetching behavior.

Starting URL: https://www.lambdatest.com/selenium-playground/

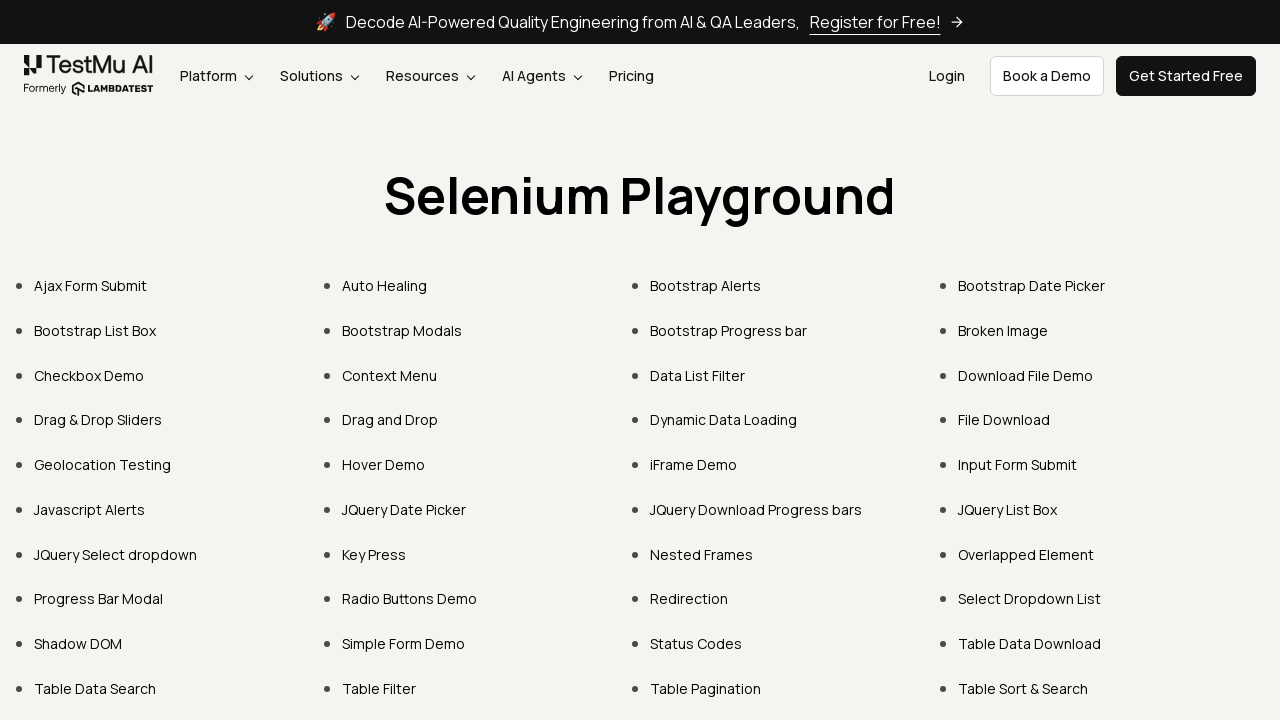

Clicked on 'Table Data Search' link at (95, 688) on text=Table Data Search
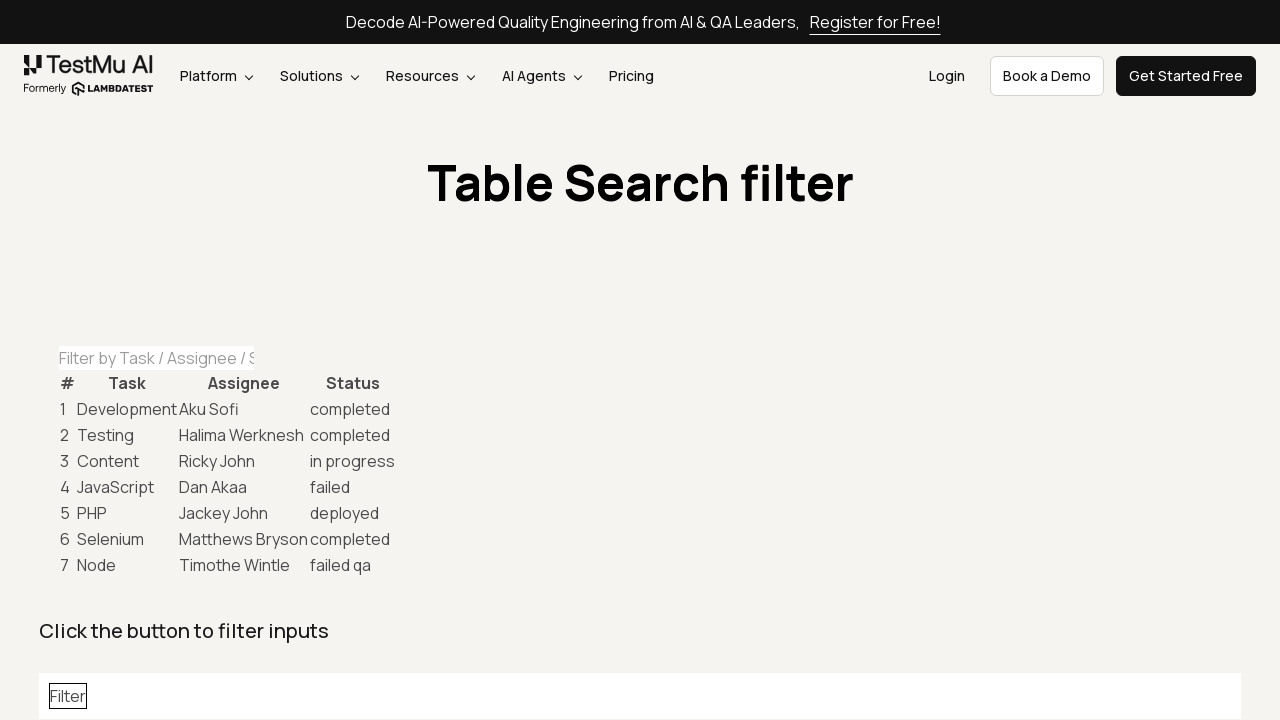

Filled filter input with 'in progress' on #task-table-filter
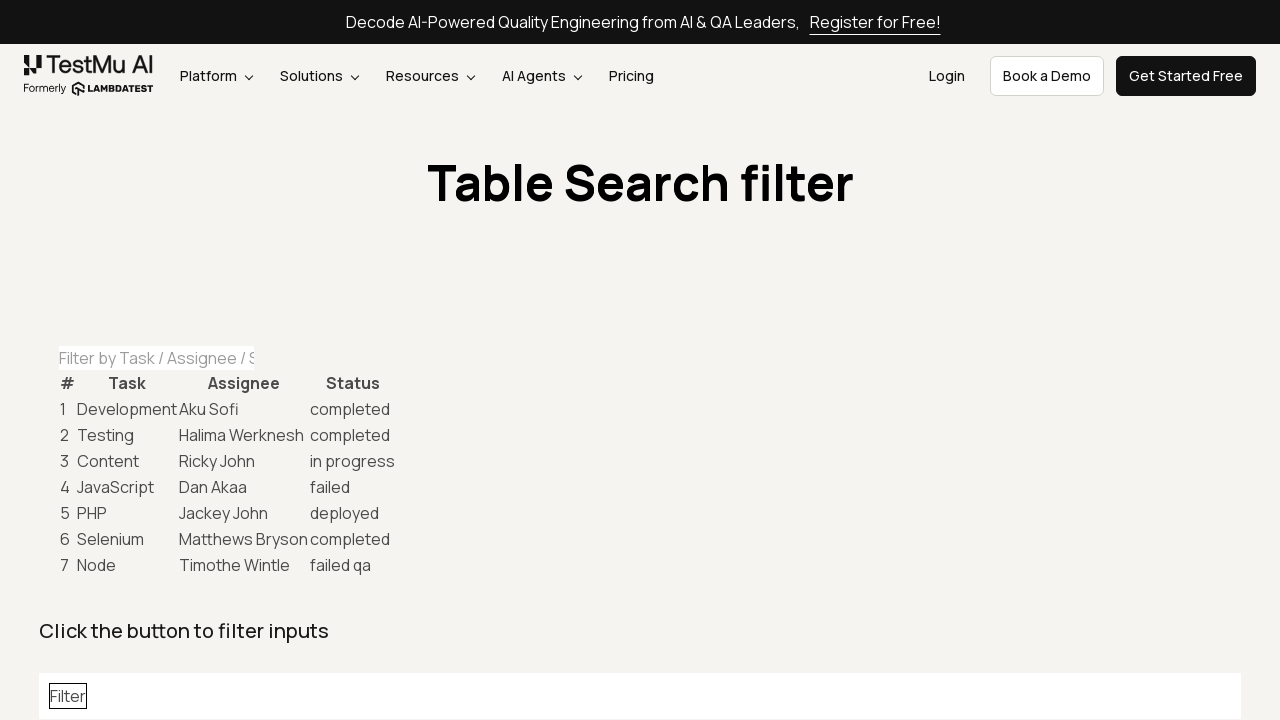

Navigated back to selenium playground
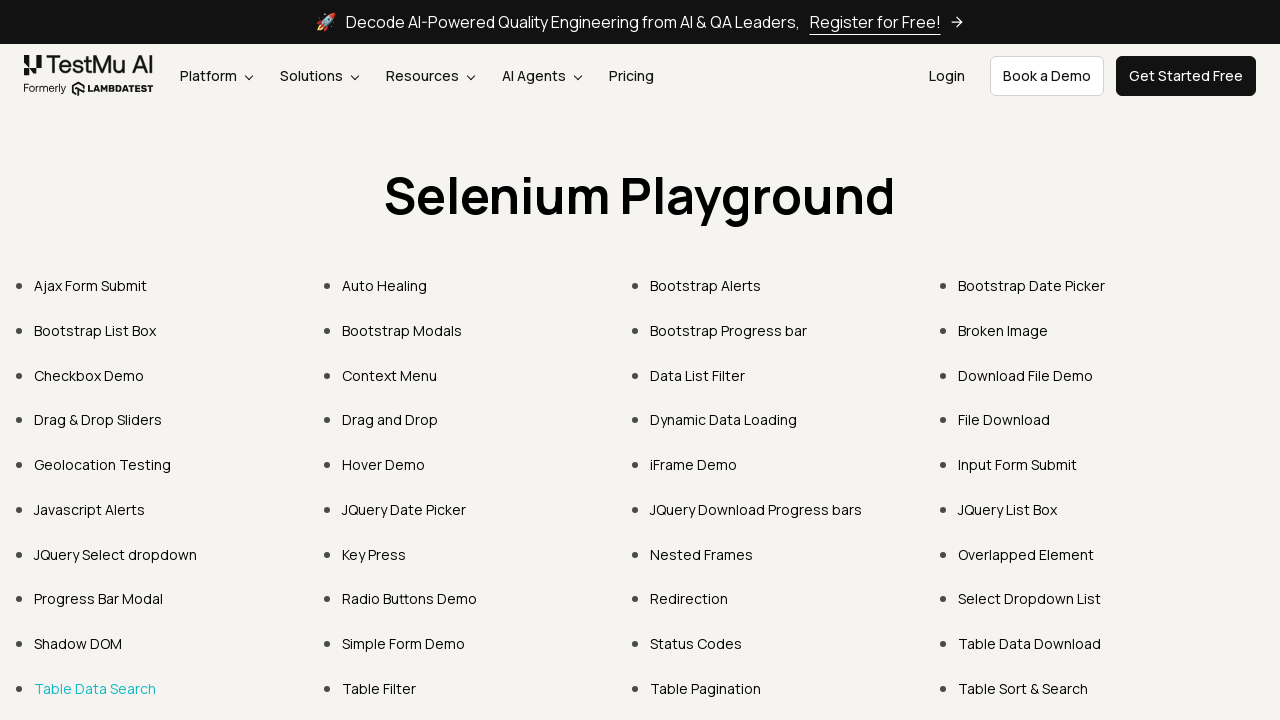

Clicked on 'Table Data Search' link again after navigating back at (95, 688) on text=Table Data Search
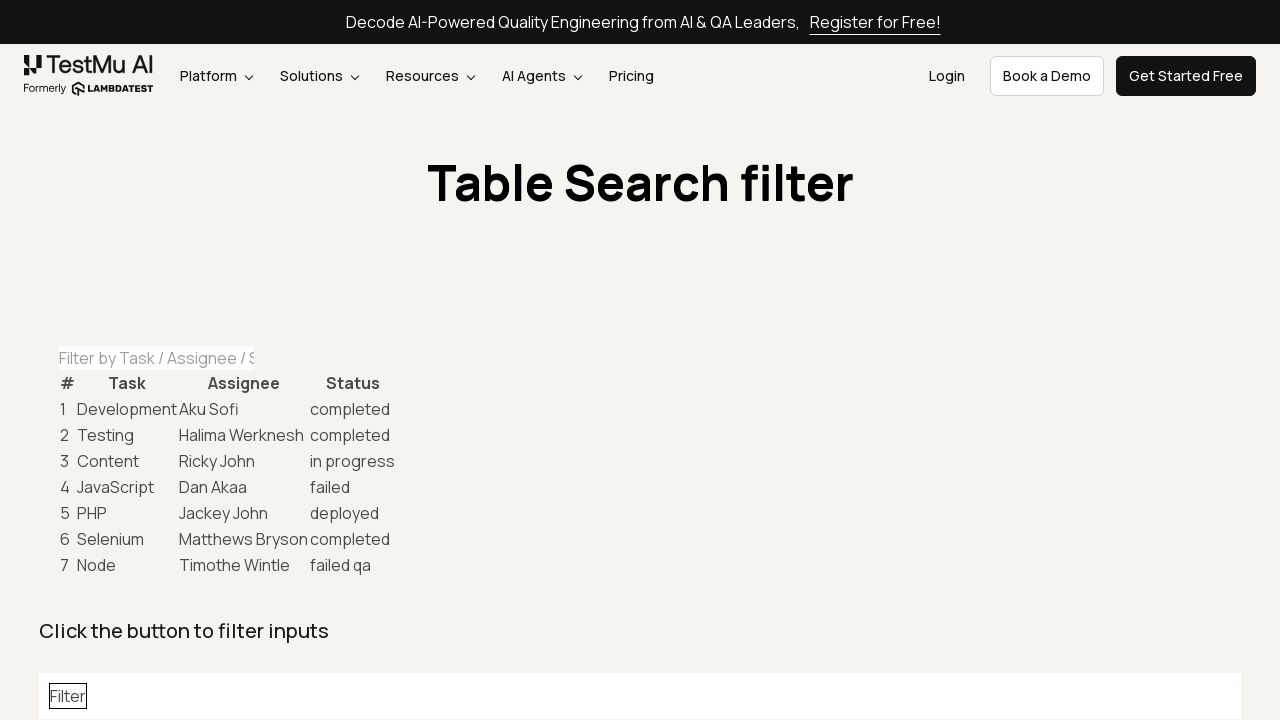

Filled filter input with 'in progress' again to demonstrate element re-fetching on #task-table-filter
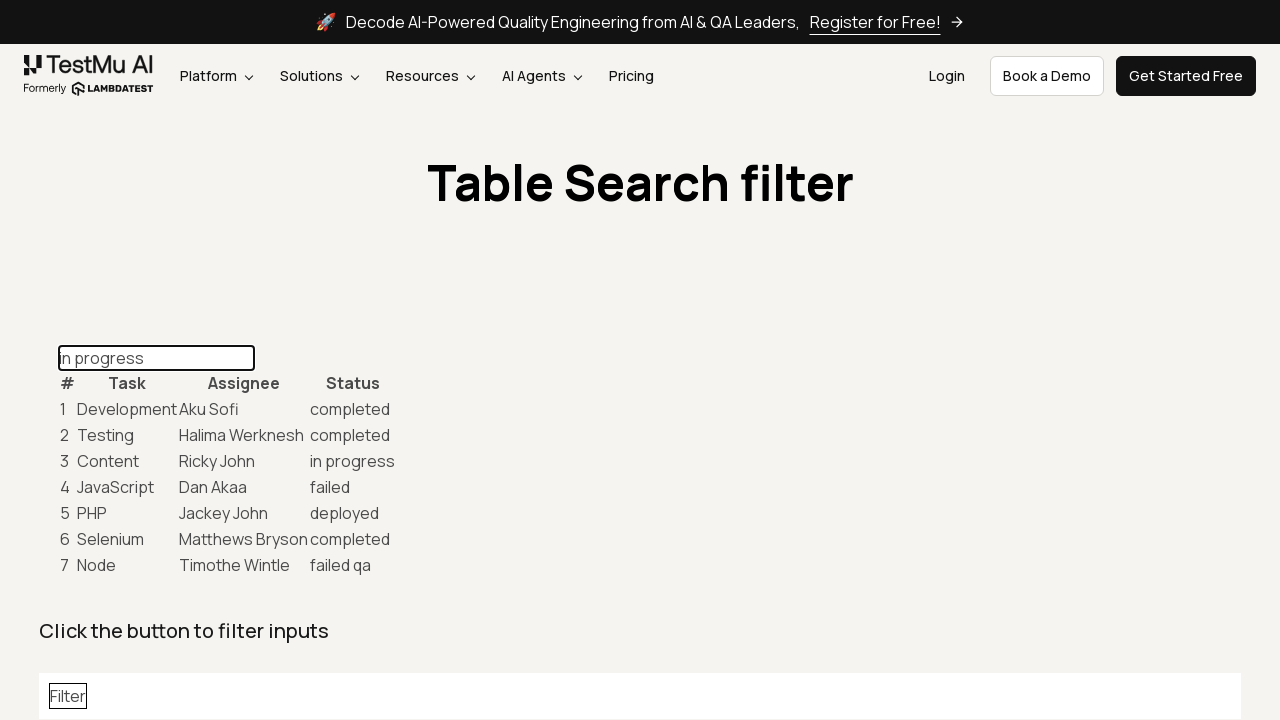

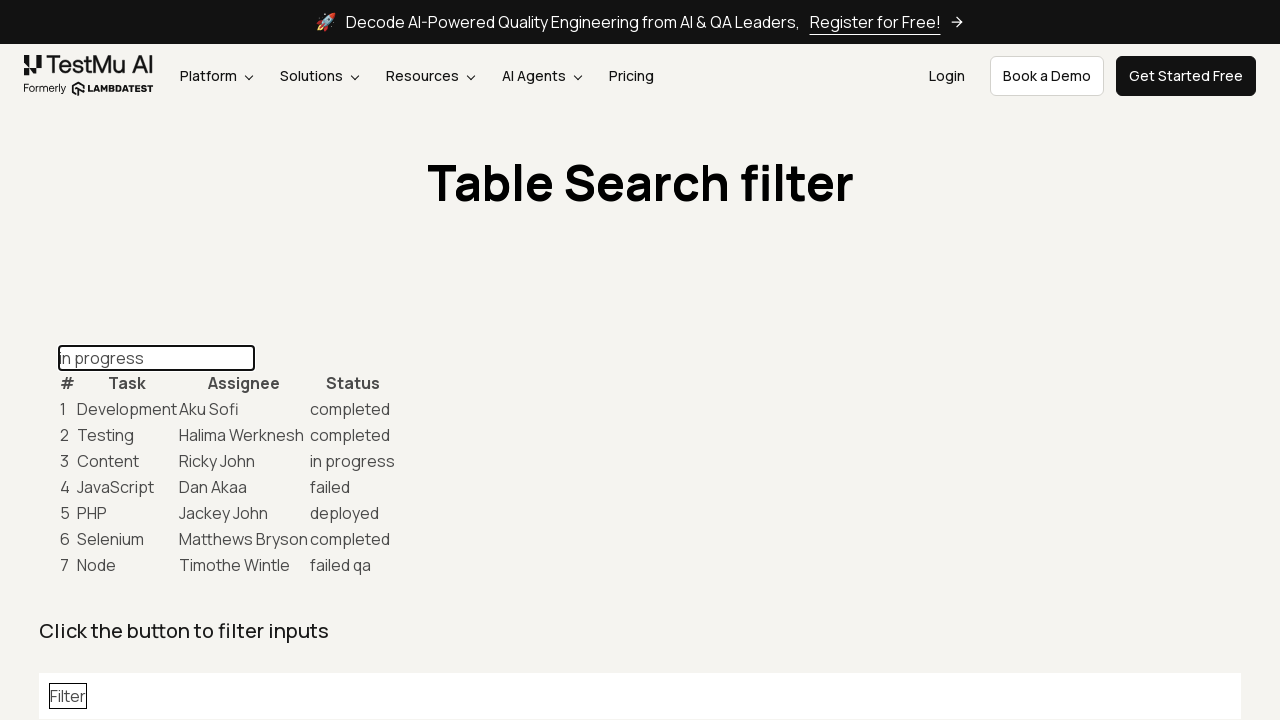